Tests footer link functionality by navigating to an automation practice page and clicking on each link in the first column of the footer to open them in new tabs using Ctrl+Enter.

Starting URL: https://rahulshettyacademy.com/AutomationPractice/

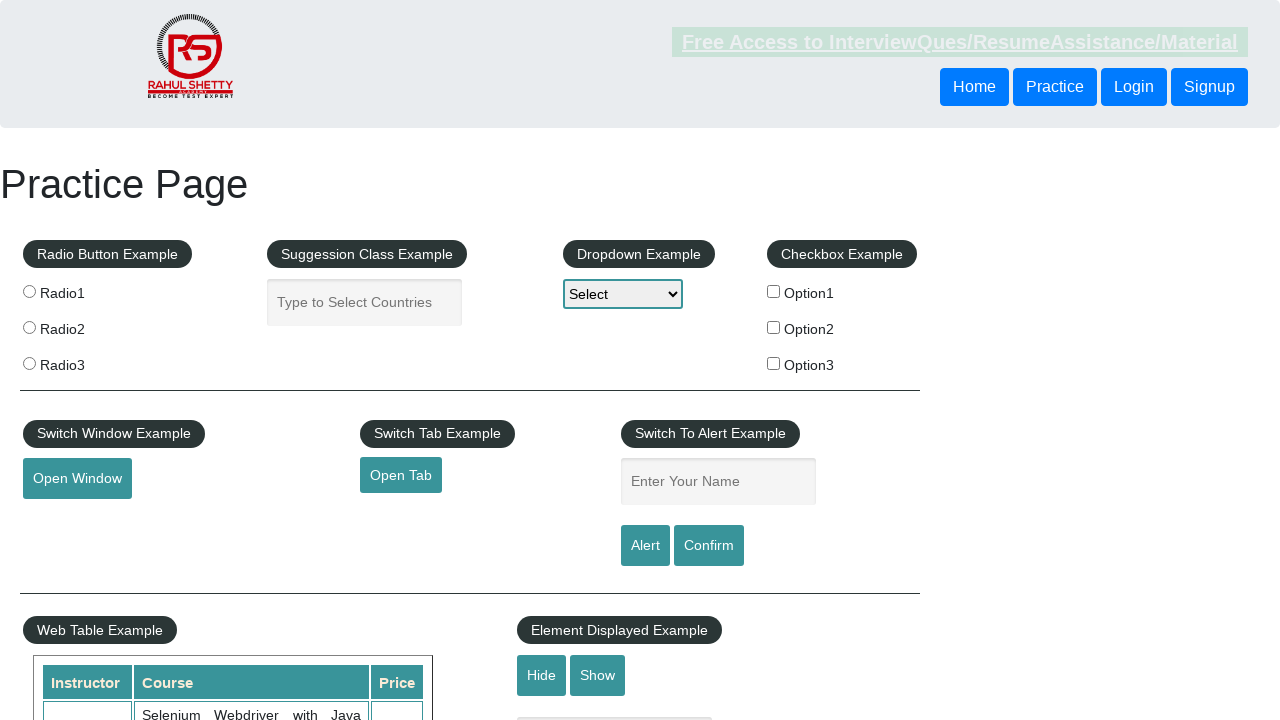

Footer section loaded
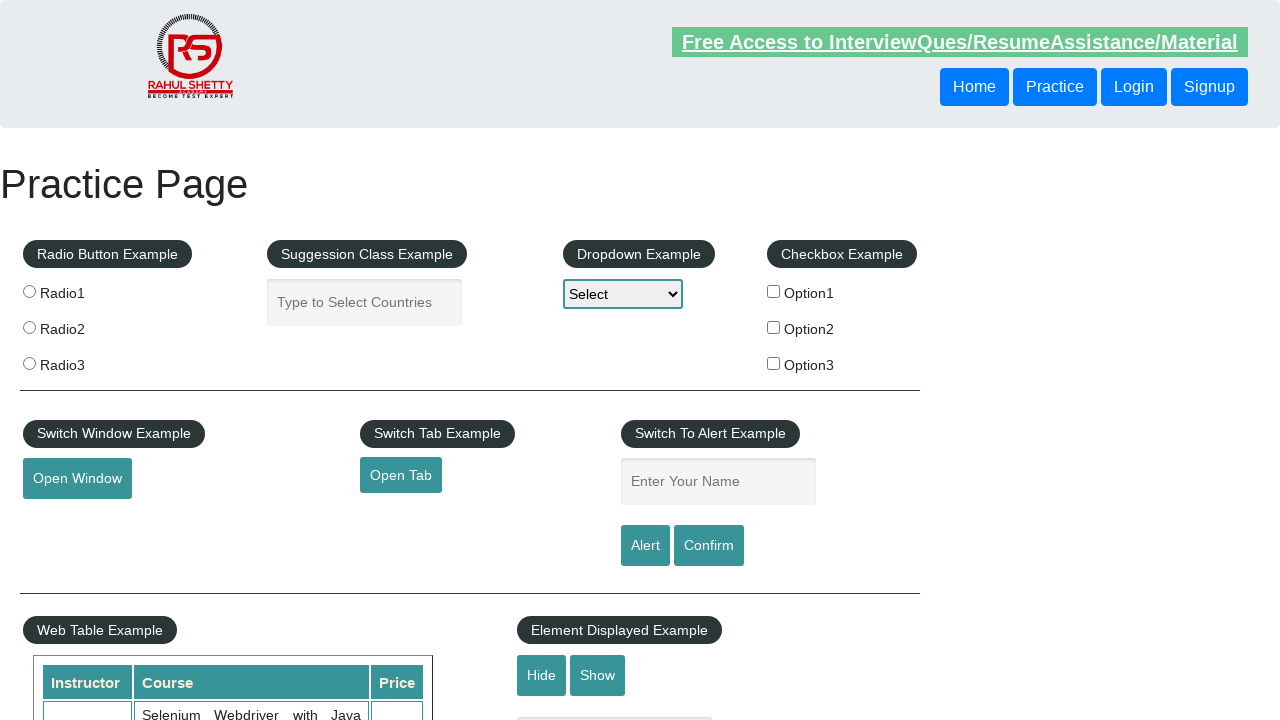

First column of footer links found
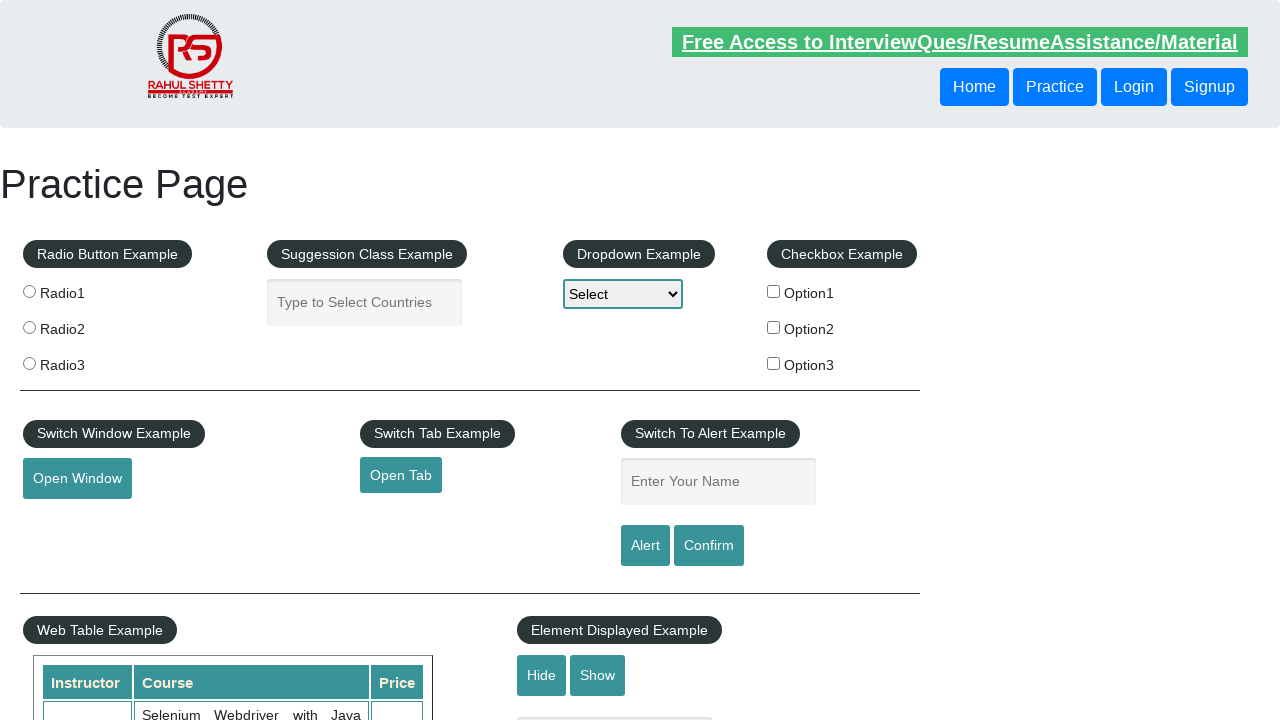

Found 5 links in first column of footer
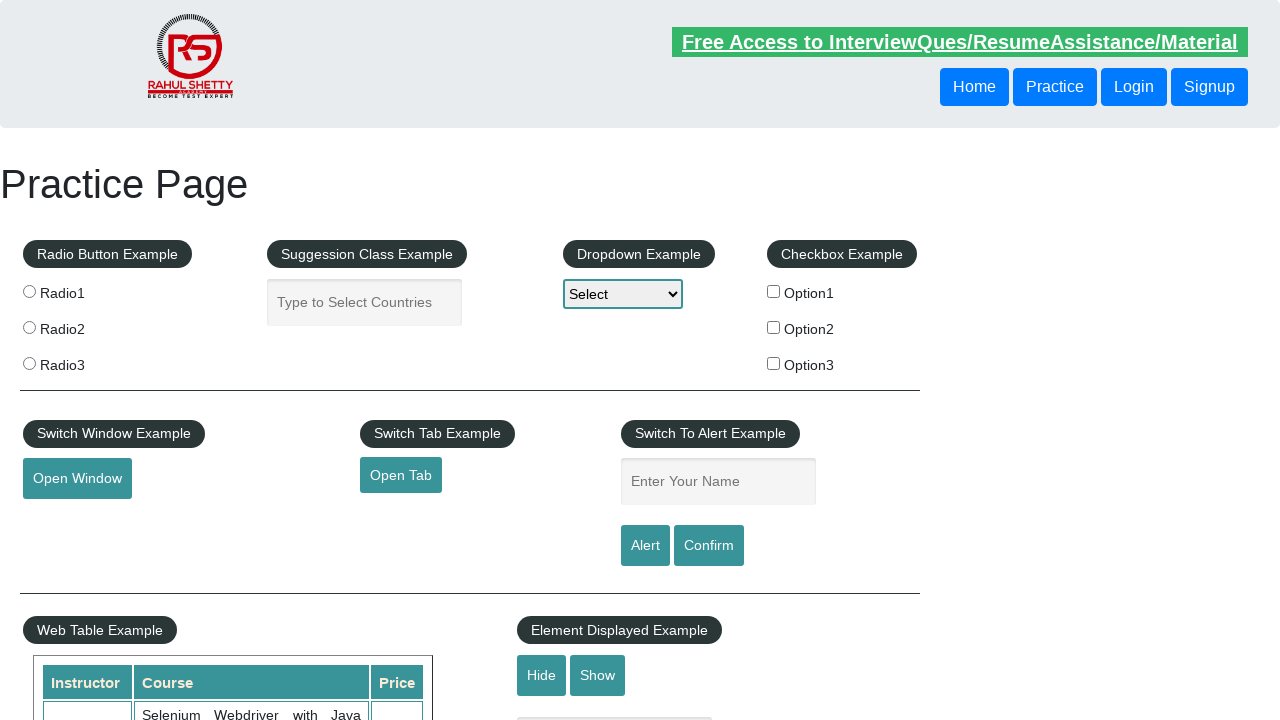

Opened footer link 1 in new tab with Ctrl+Click at (68, 520) on #gf-BIG table tbody tr td:first-child ul a >> nth=1
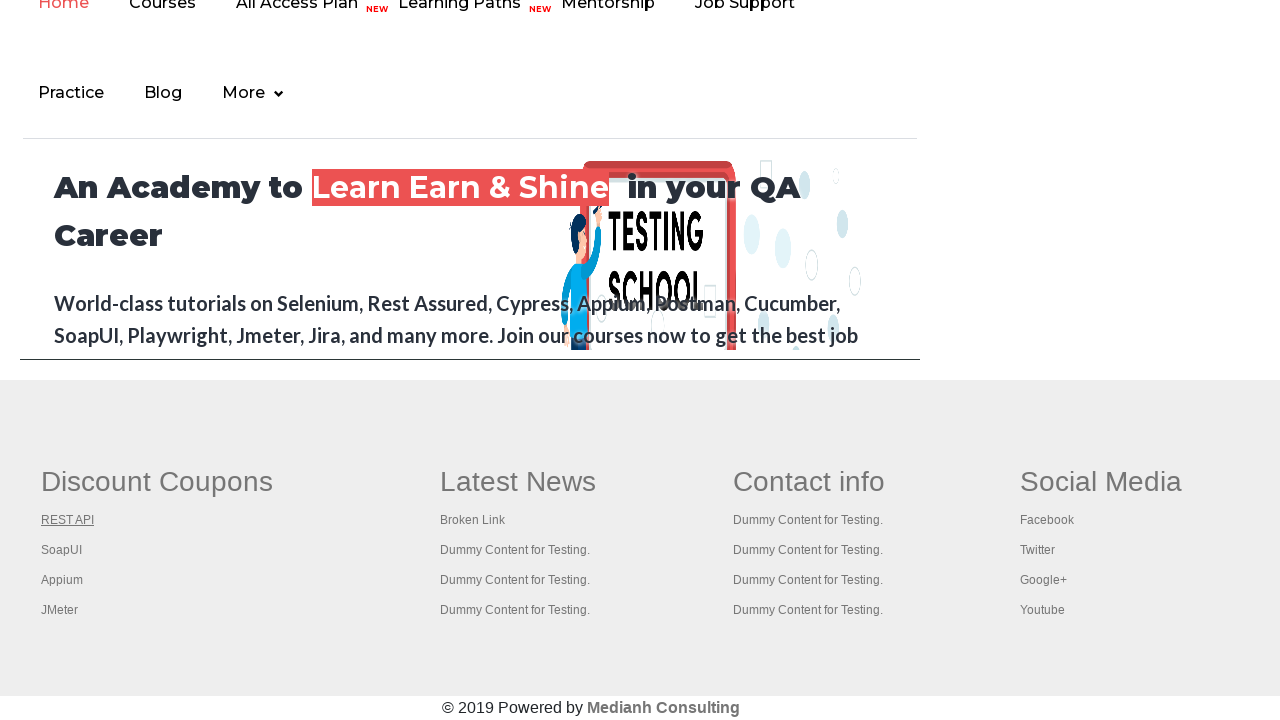

Opened footer link 2 in new tab with Ctrl+Click at (62, 550) on #gf-BIG table tbody tr td:first-child ul a >> nth=2
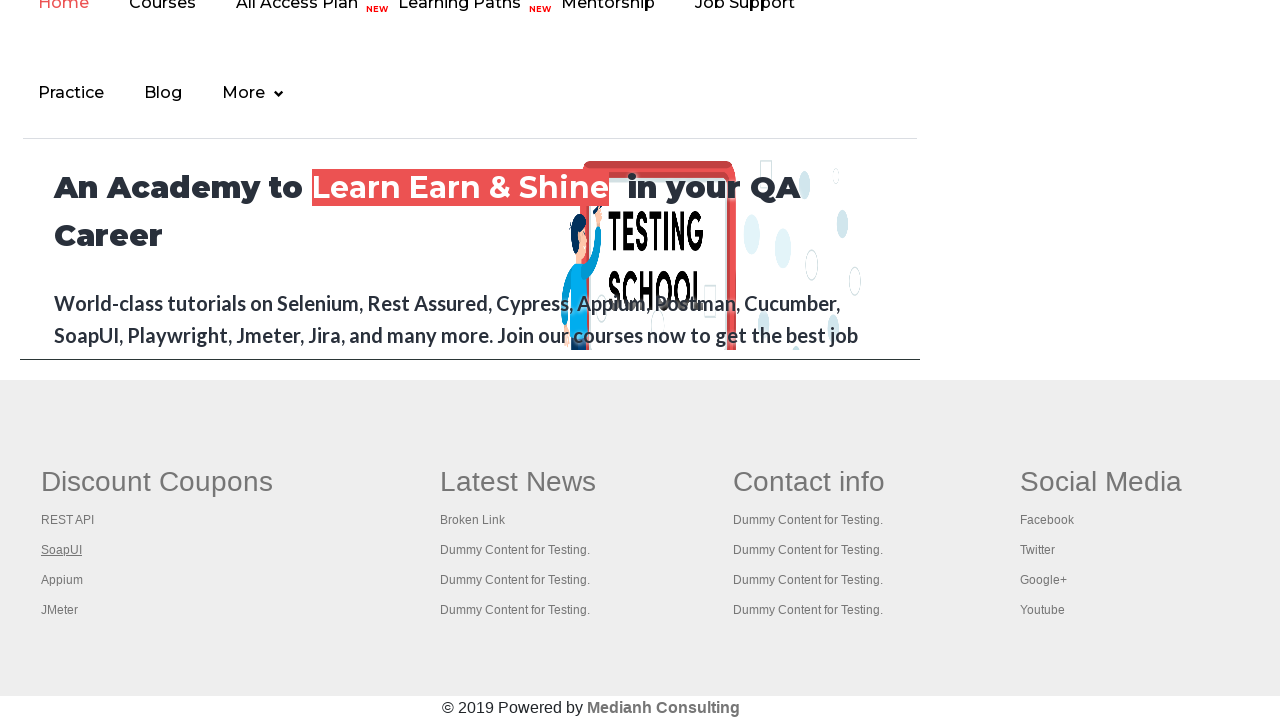

Opened footer link 3 in new tab with Ctrl+Click at (62, 580) on #gf-BIG table tbody tr td:first-child ul a >> nth=3
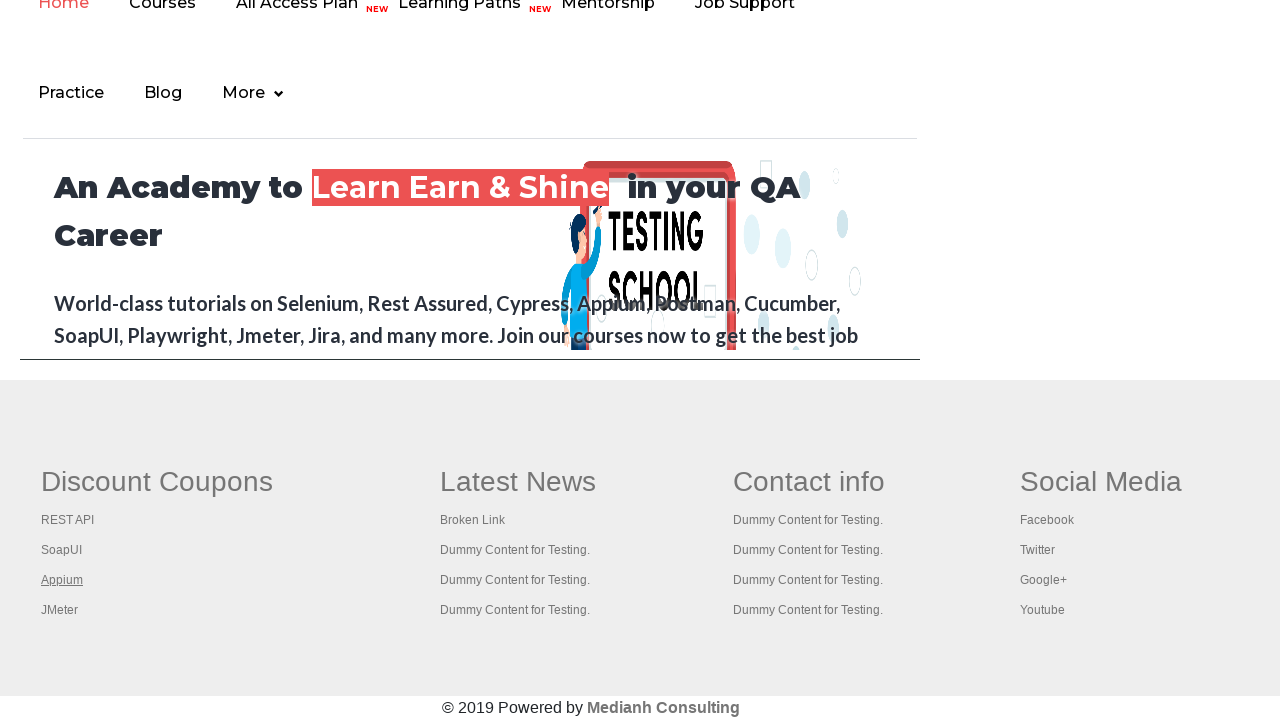

Opened footer link 4 in new tab with Ctrl+Click at (60, 610) on #gf-BIG table tbody tr td:first-child ul a >> nth=4
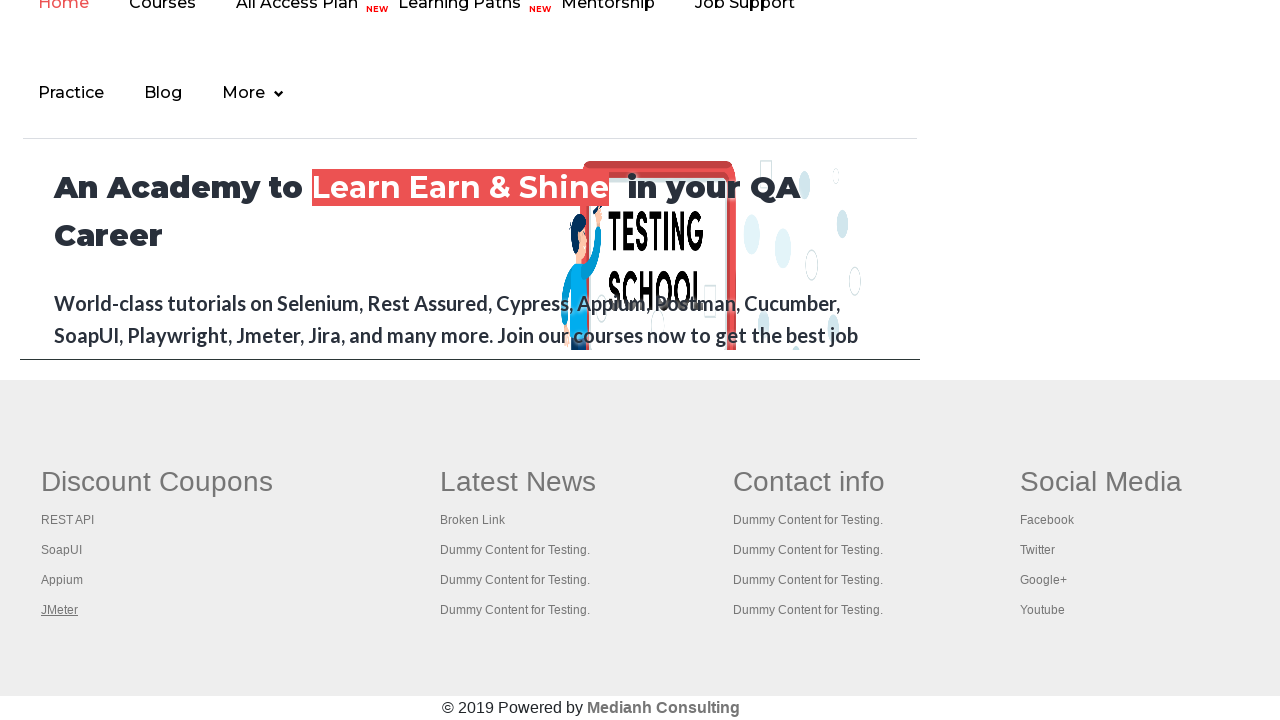

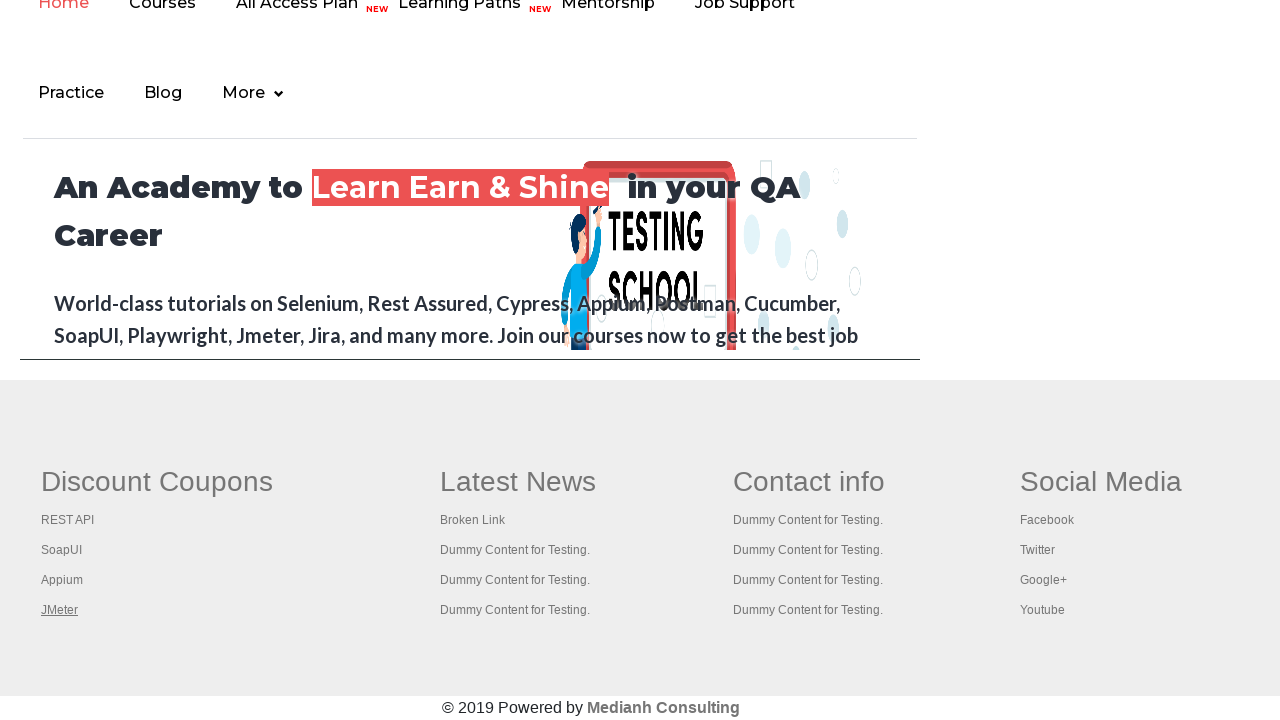